Tests dynamic link selection by randomly clicking one of the available links on the page

Starting URL: https://the-internet.herokuapp.com/

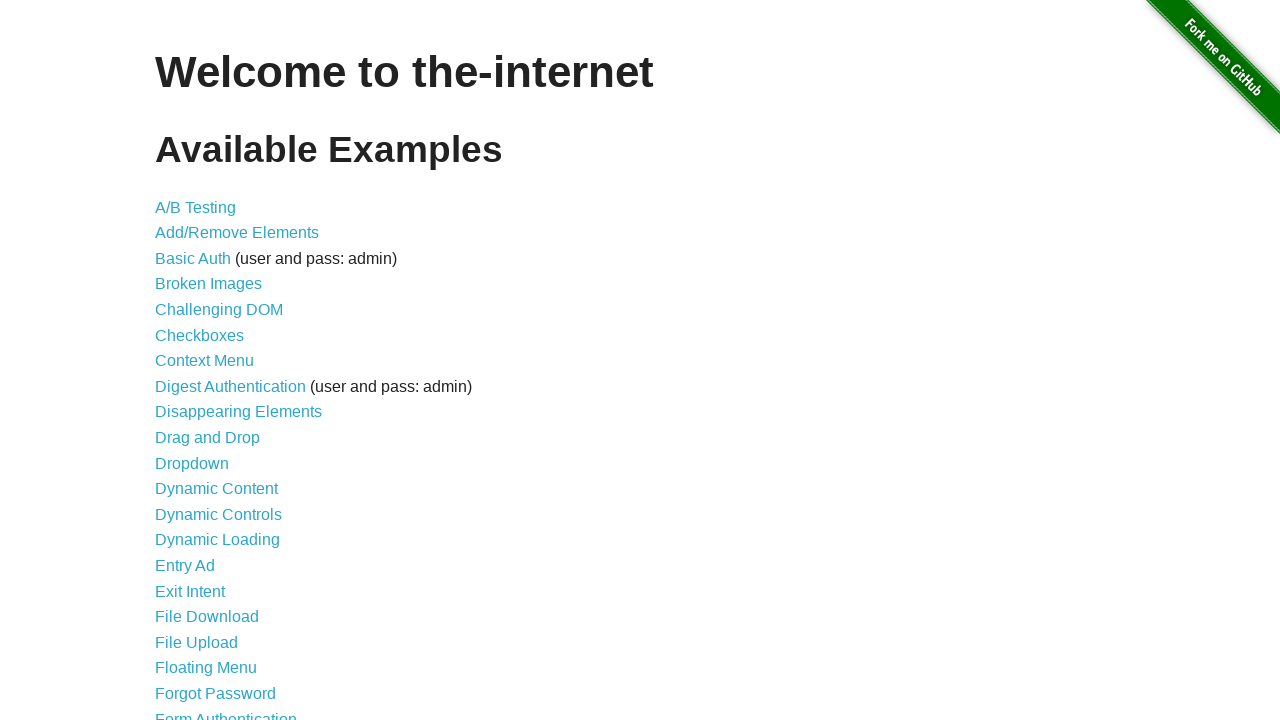

Located all available links in the content area
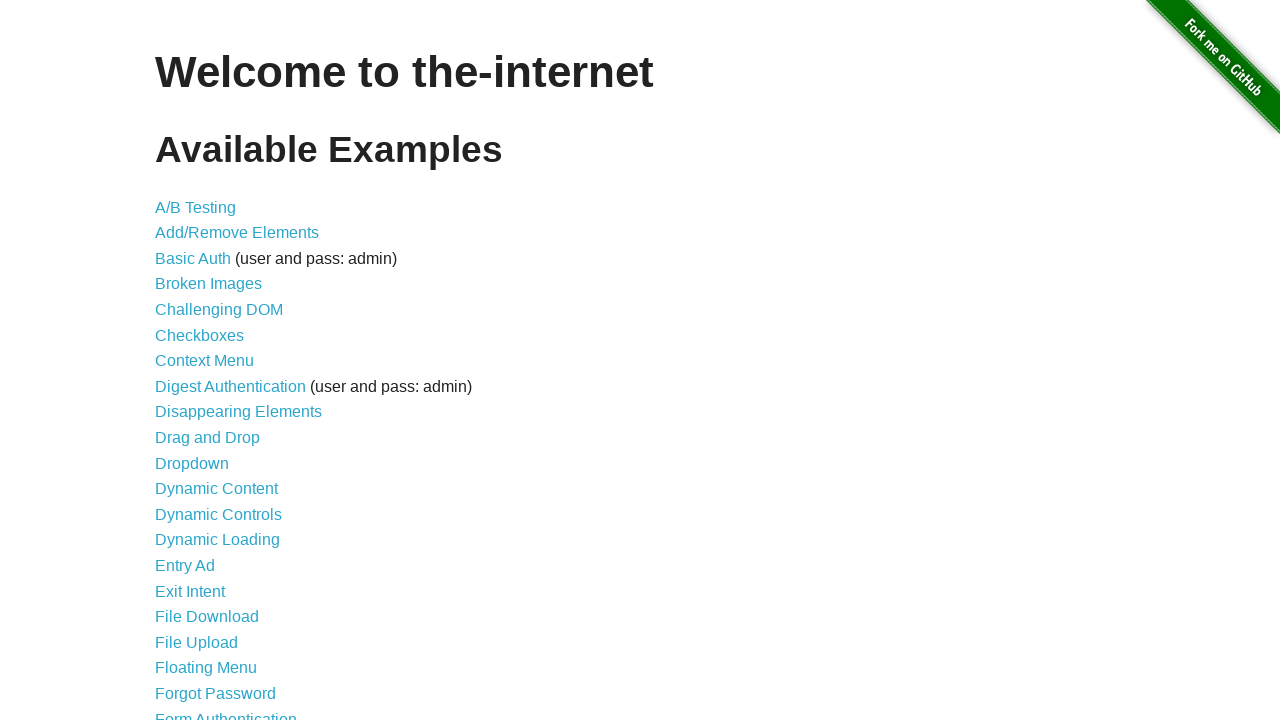

Generated random index 22 from 44 available links
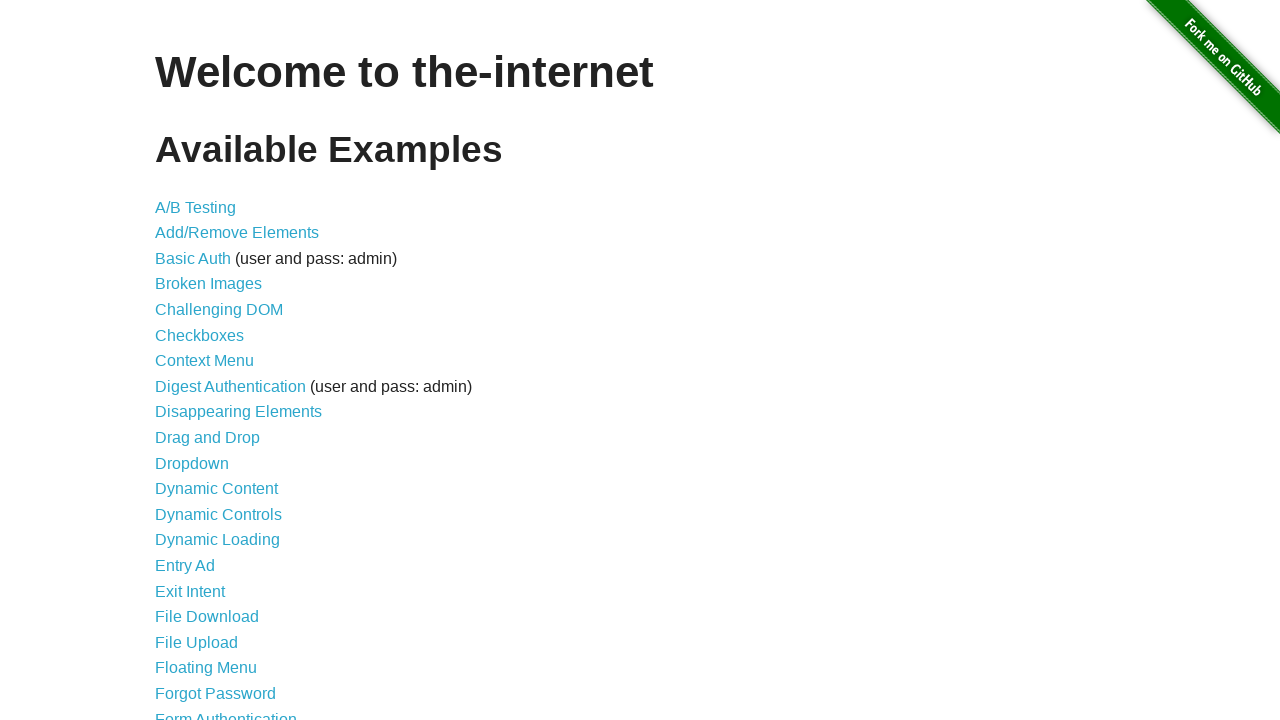

Clicked randomly selected link at index 22 at (198, 360) on div#content > ul > li > a >> nth=22
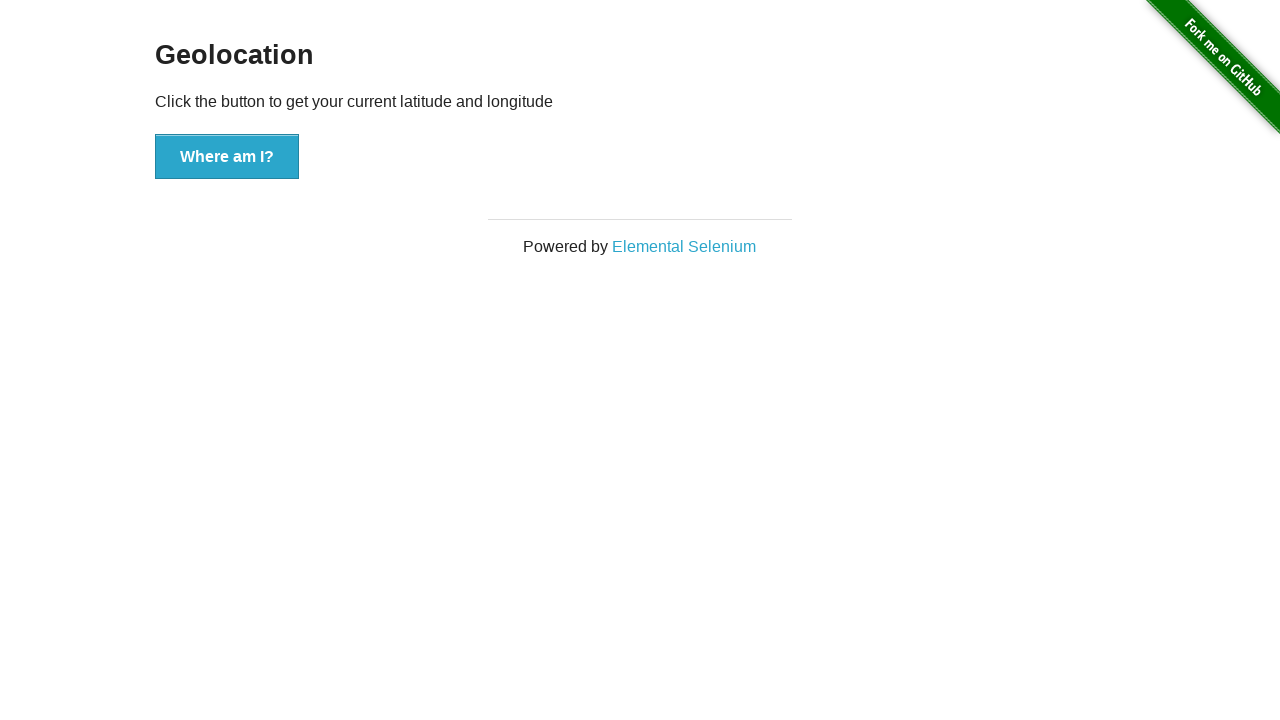

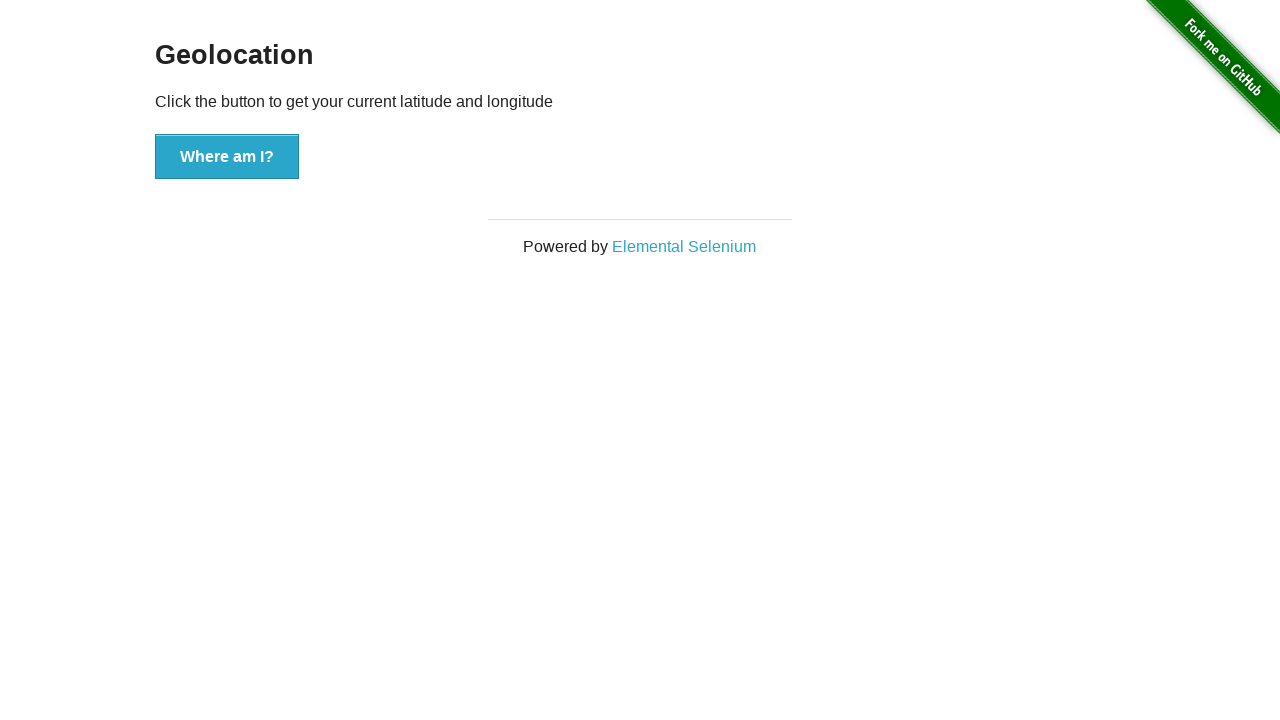